Tests file upload functionality by uploading a file and verifying success message is displayed

Starting URL: https://practice-automation.com/file-upload/

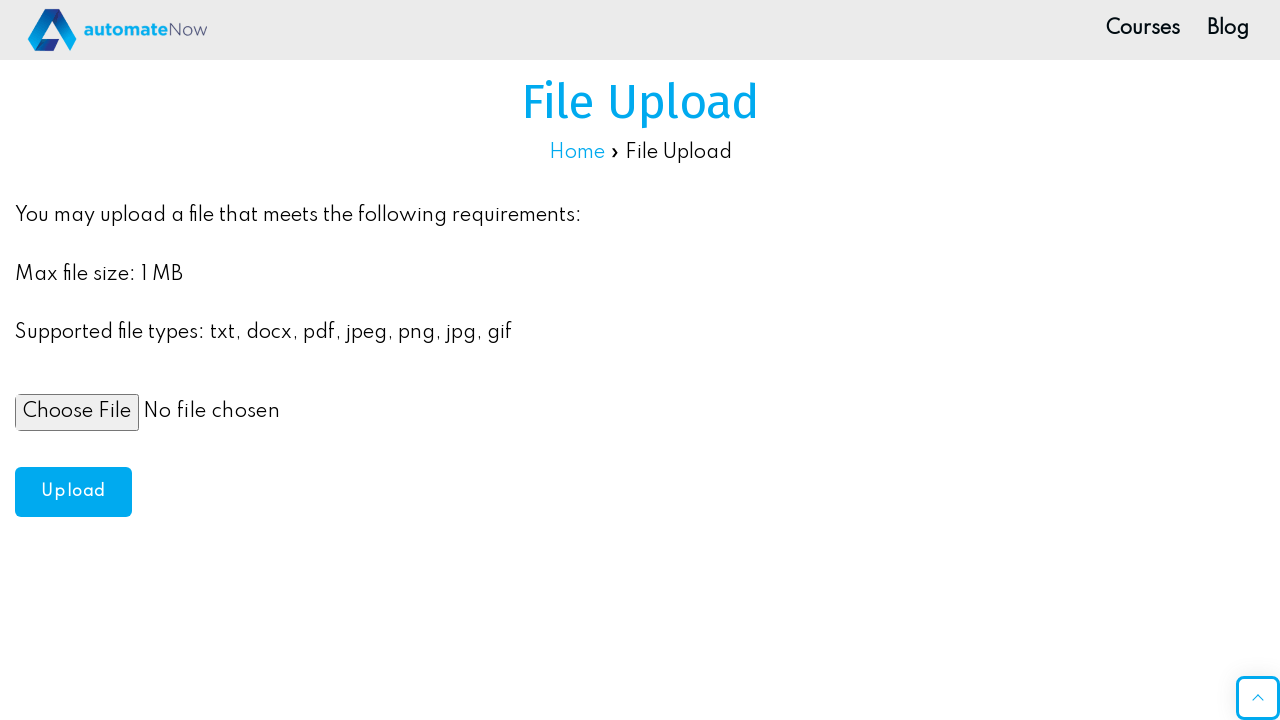

Set input file with test_image.jpg
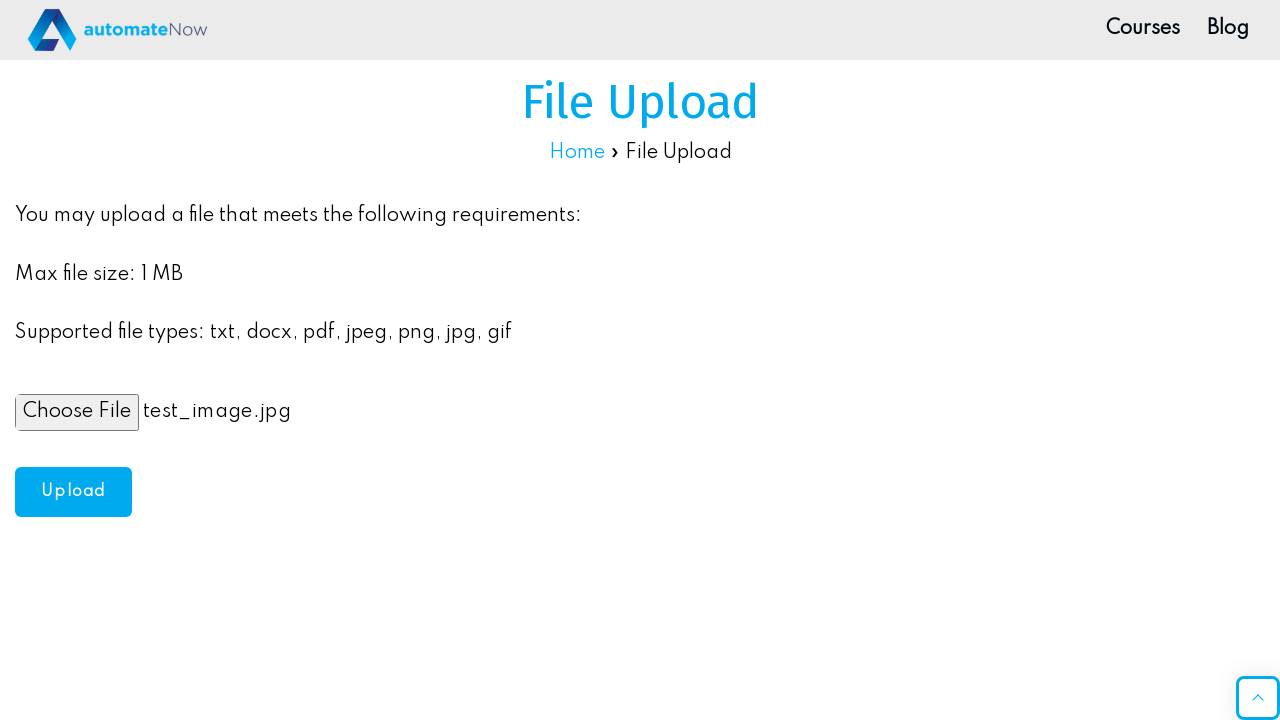

Clicked upload button at (73, 492) on #upload-btn
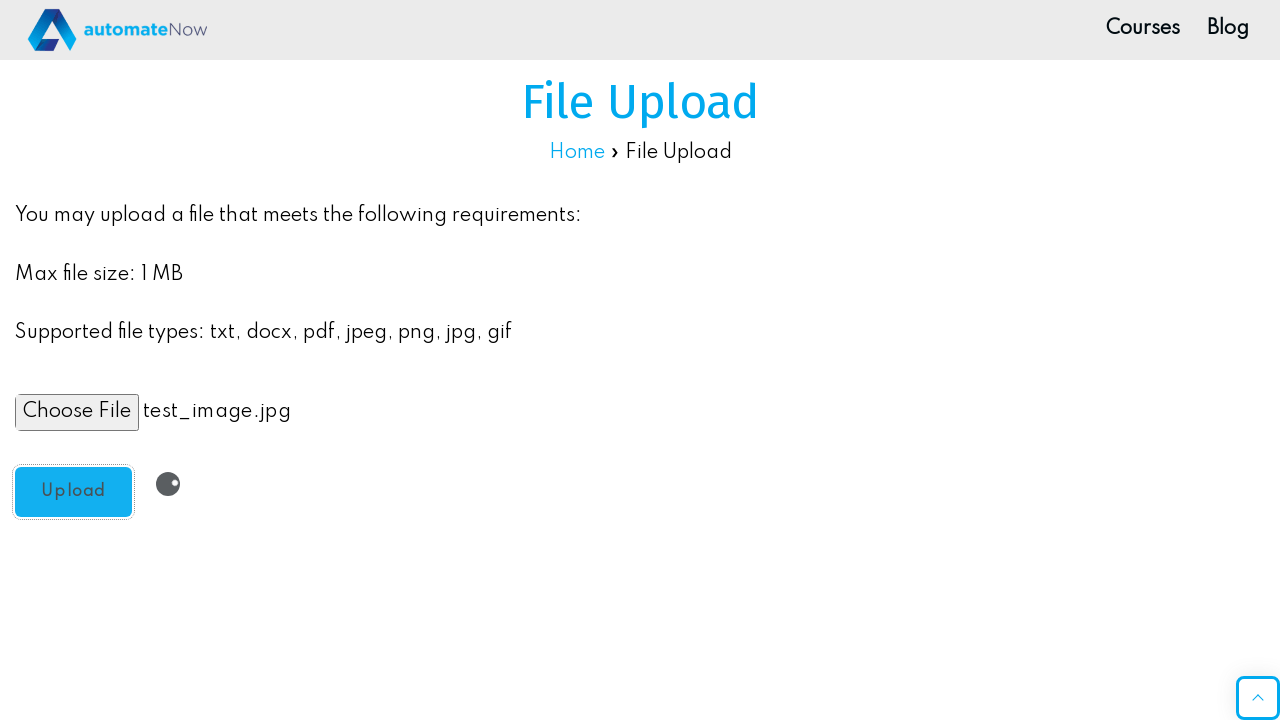

Success message 'Thank you for your message' displayed
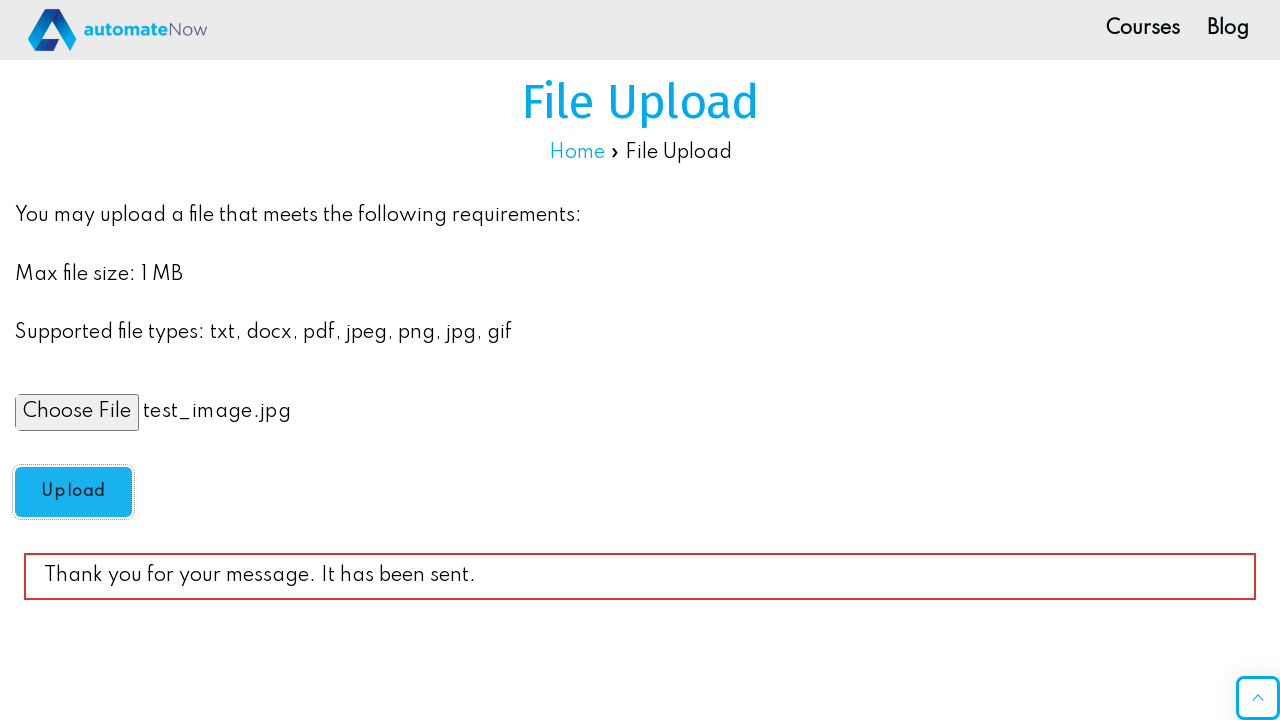

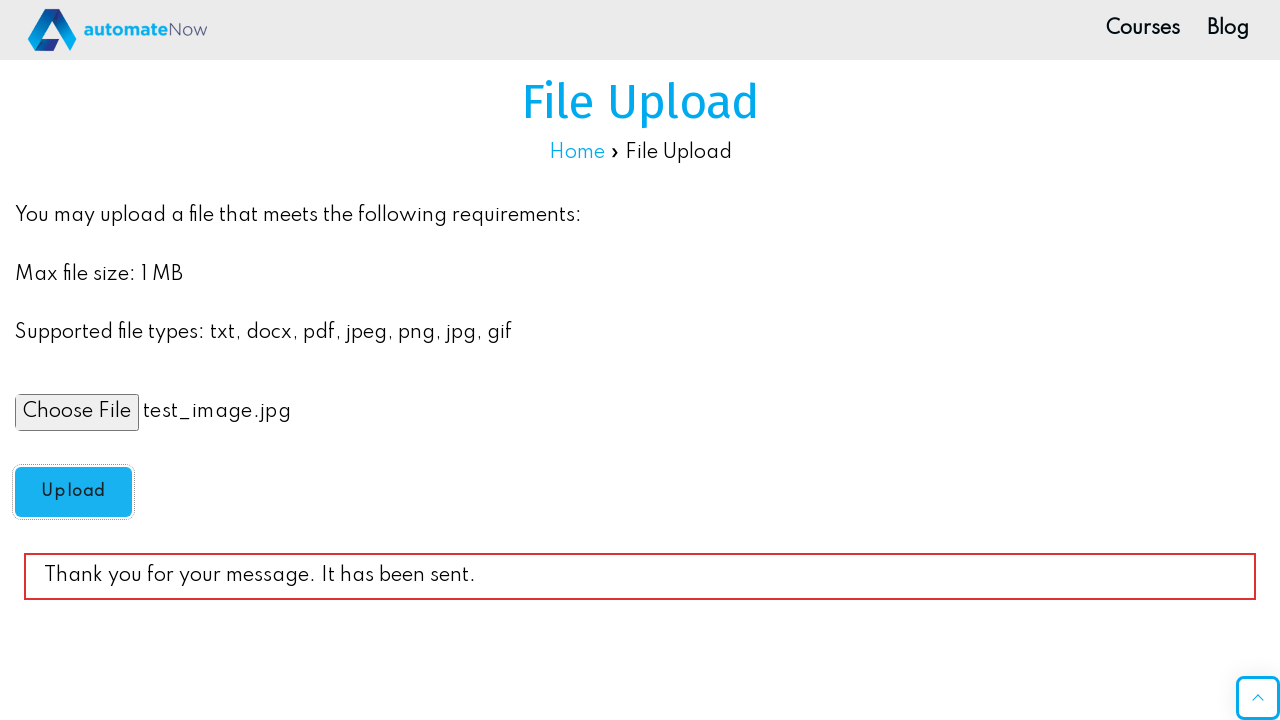